Tests file upload functionality on filebin.net by uploading a test file through the file input field

Starting URL: https://filebin.net

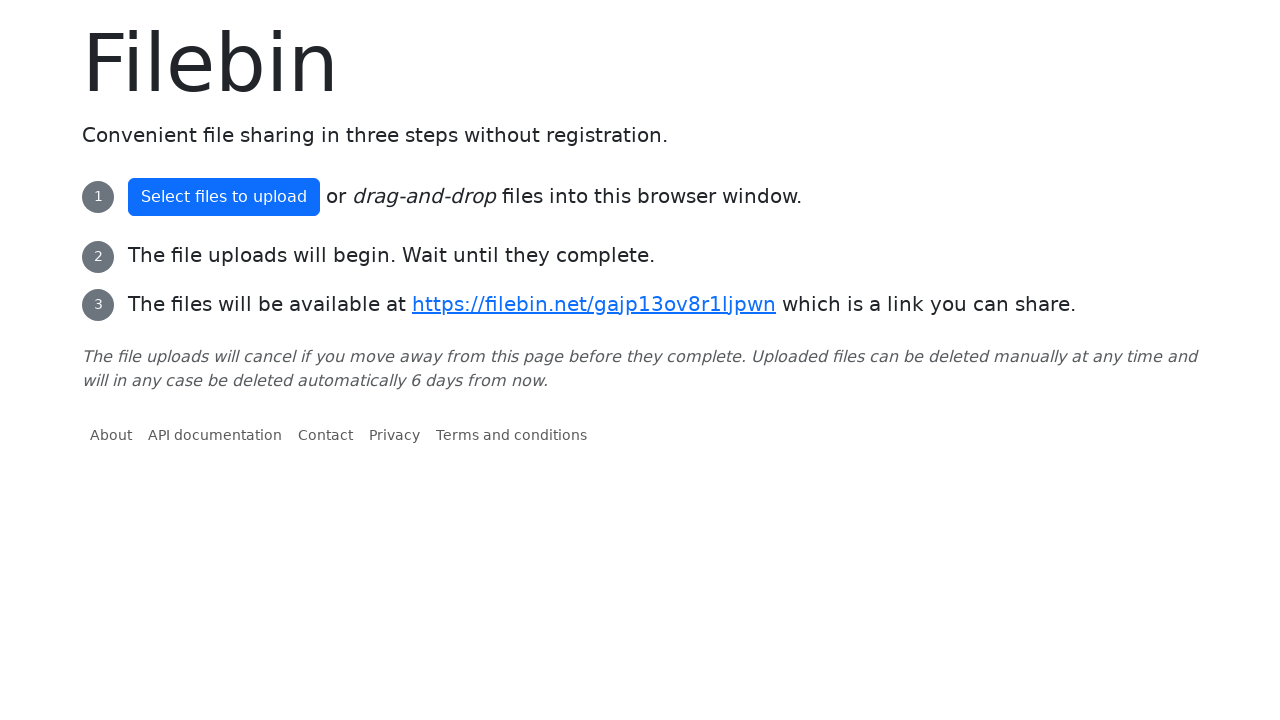

Created temporary test file with content for upload
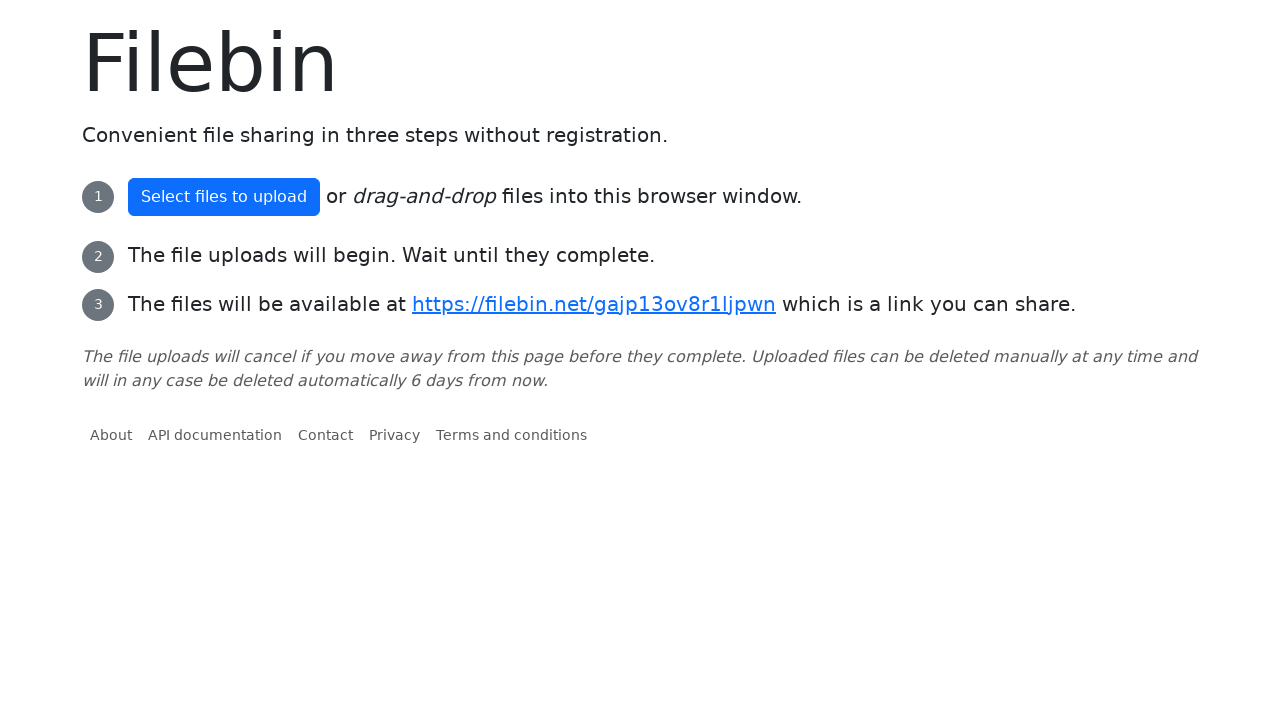

Selected temporary file via file input field
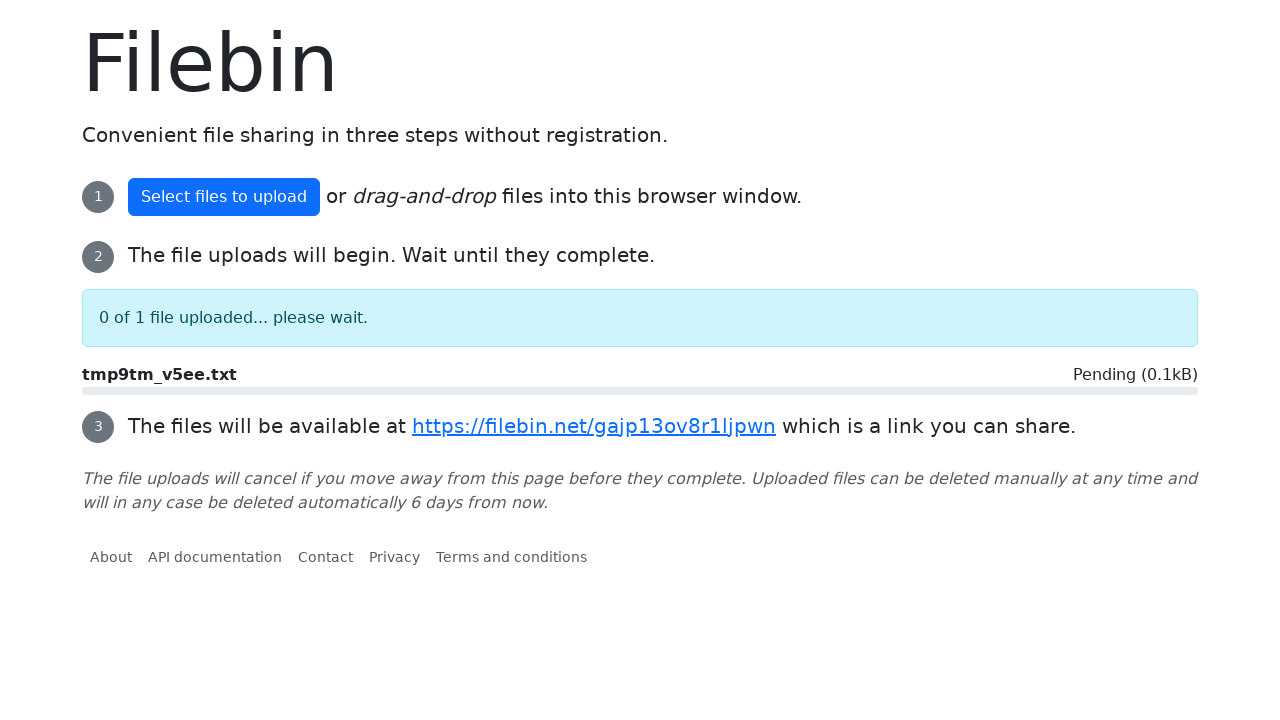

Waited 2 seconds for file upload to process
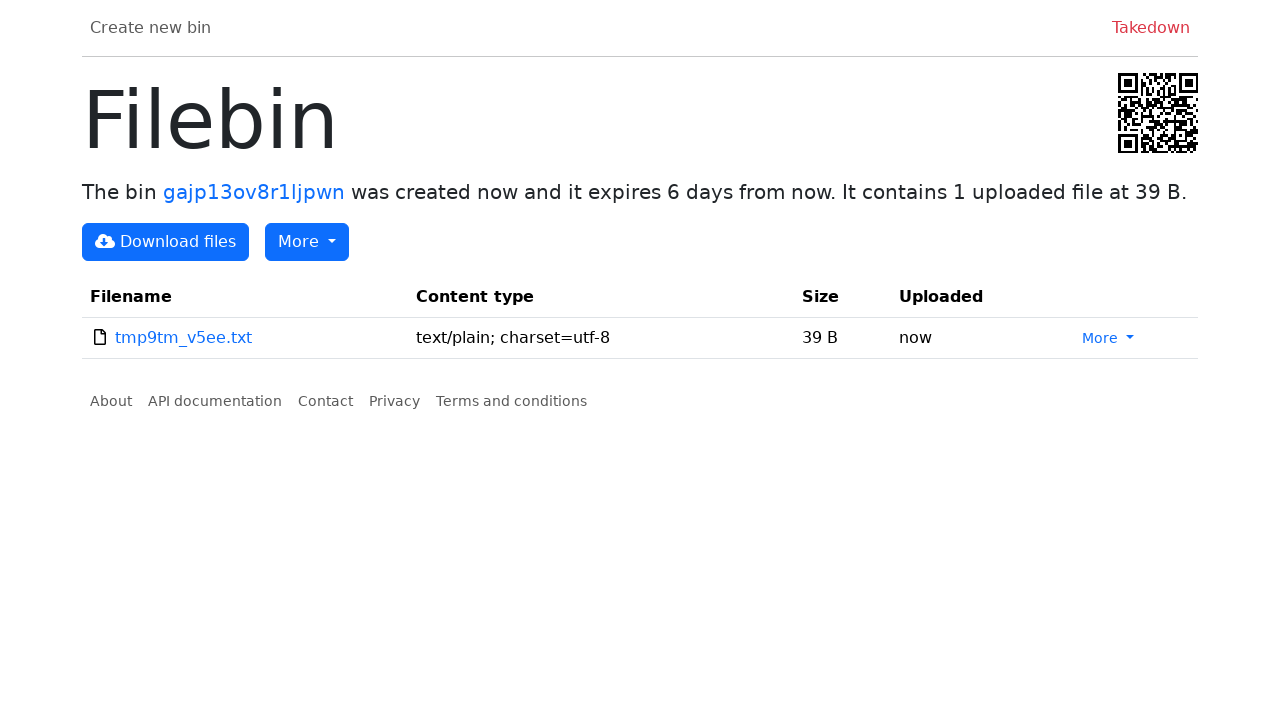

Deleted temporary test file from system
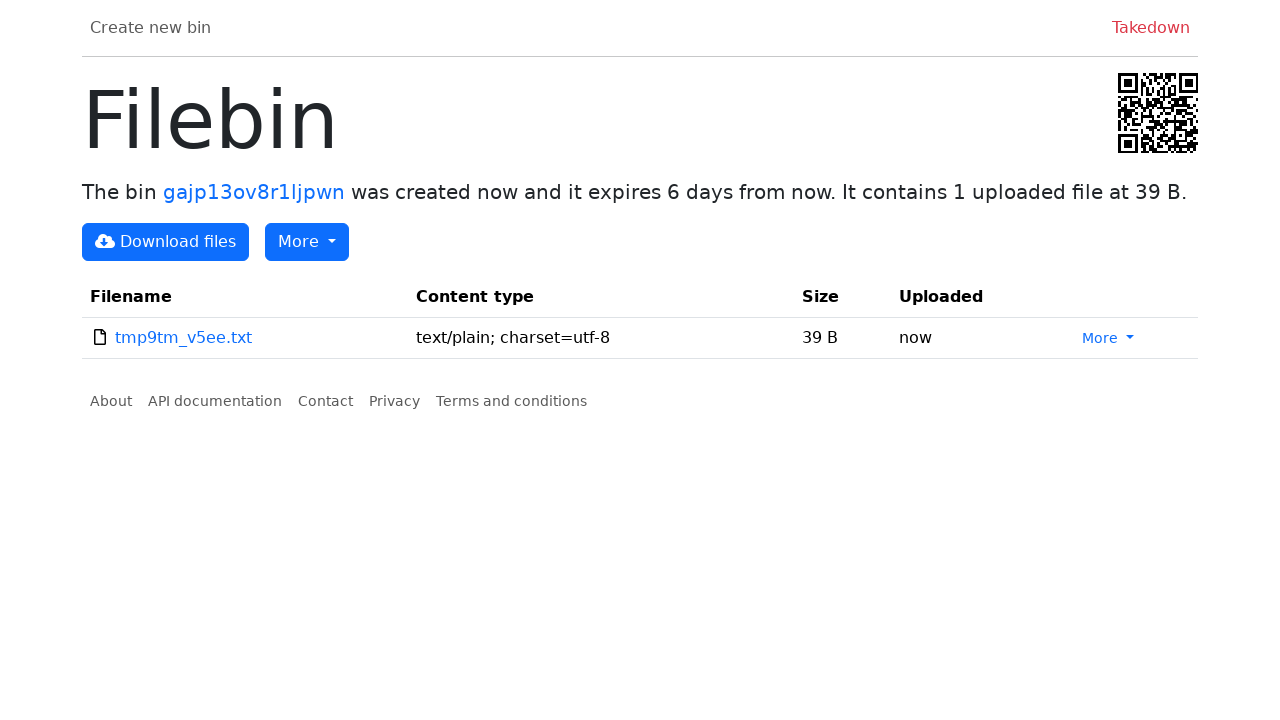

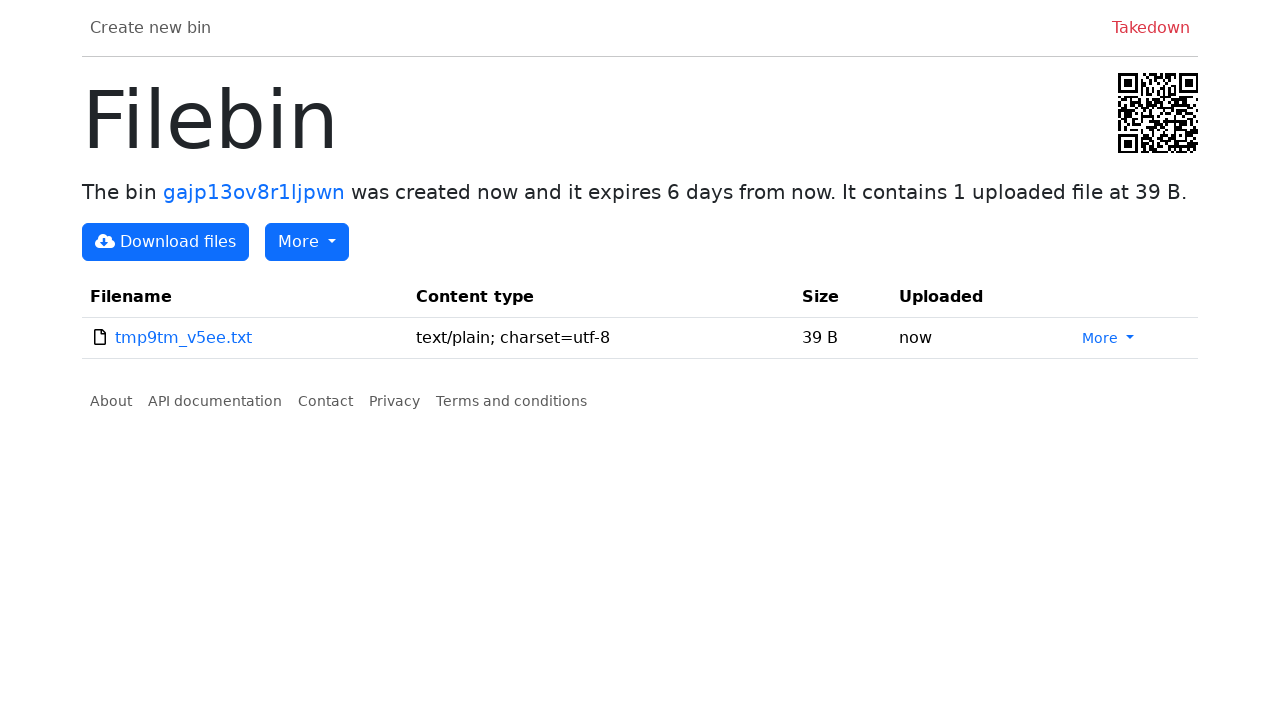